Tests a personal notes application by navigating to the notes page, adding 10 predefined notes with titles and content, and then searching for a specific note using a search term.

Starting URL: https://material.playwrightvn.com/

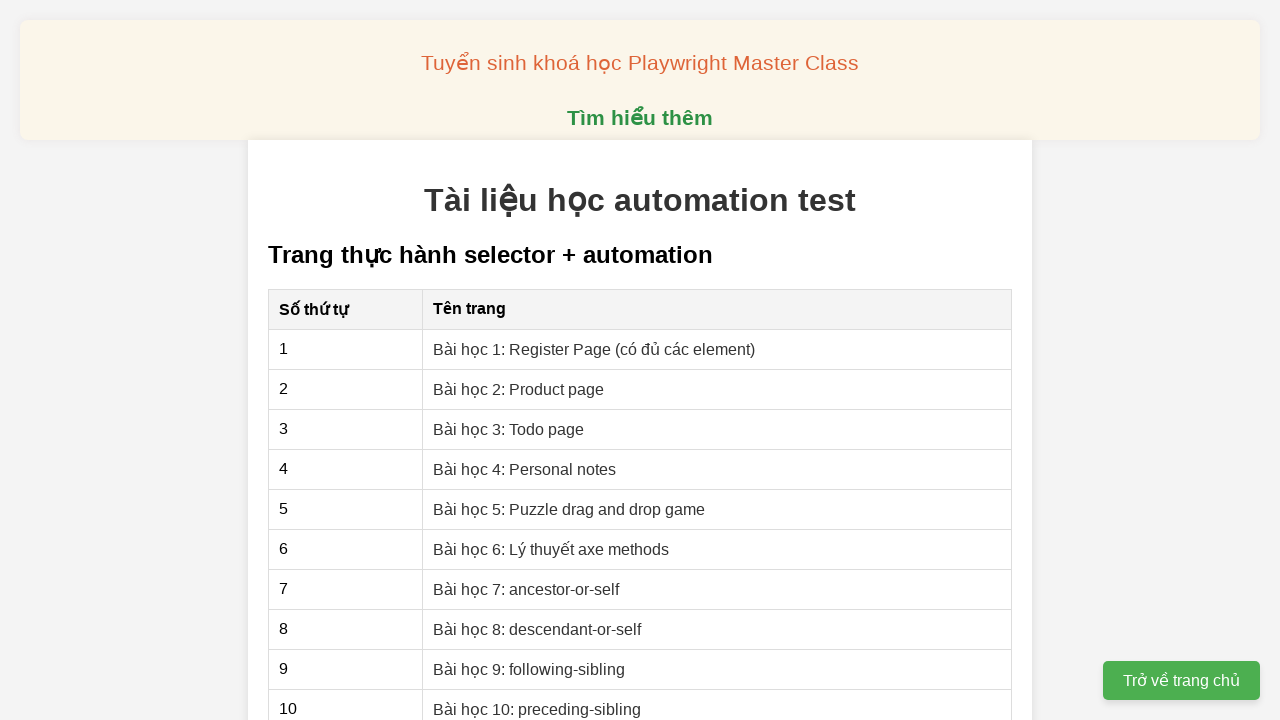

Clicked on Personal notes lesson link at (525, 469) on xpath=//a[contains(text(), 'Bài học 4: Personal notes')]
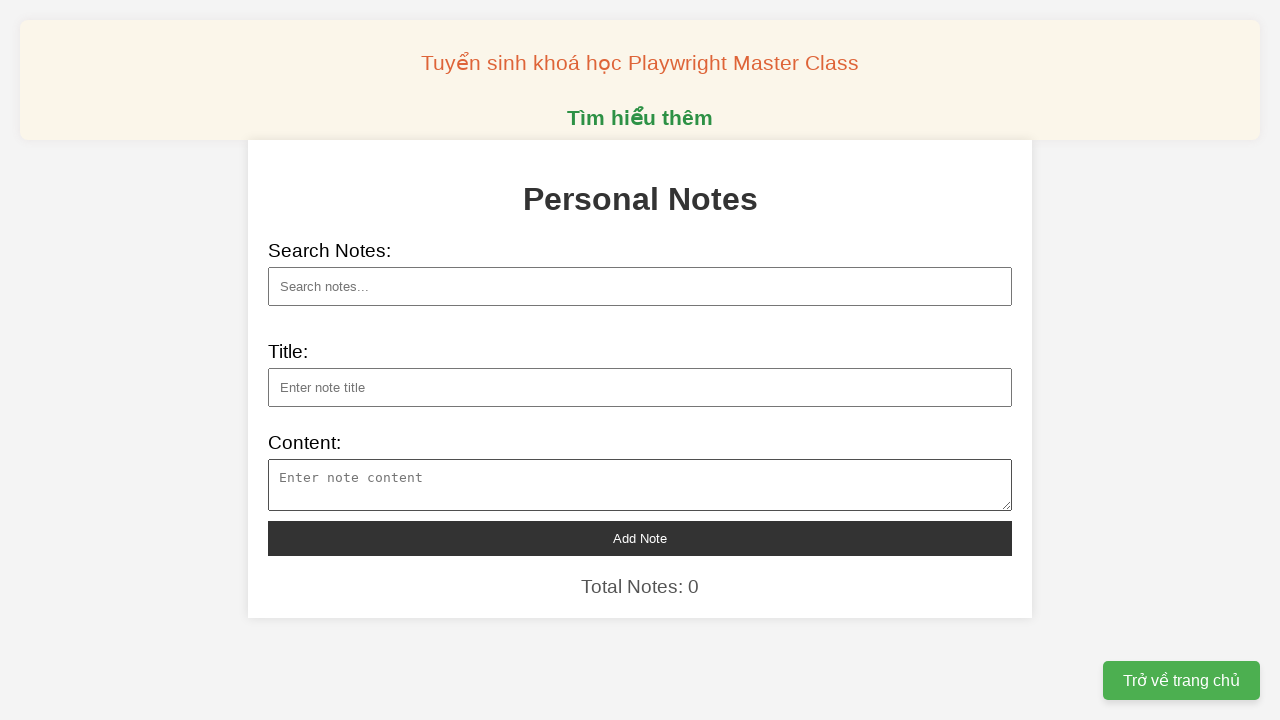

Filled note title with 'Nhà linh trưởng học nổi tiếng thế giới qua đời ở t...' on //input[@id='note-title']
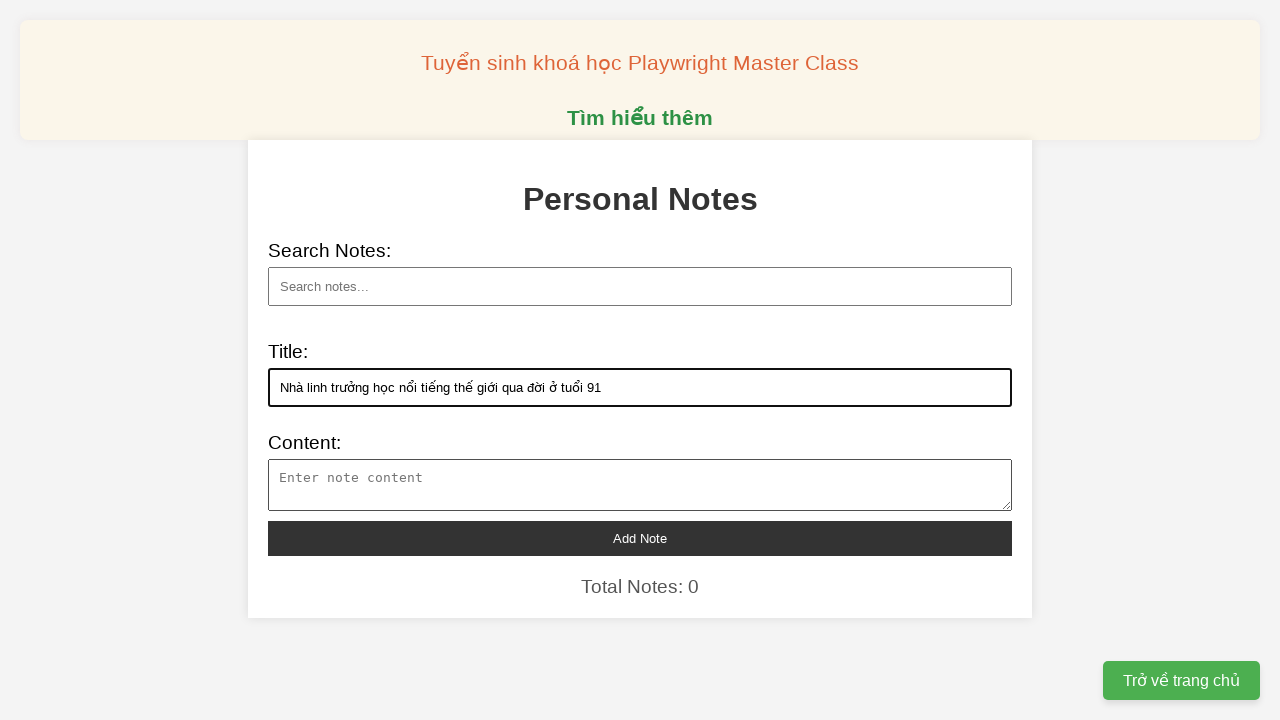

Filled note content with 'Nhà linh trưởng học người Anh Jane Goodall với 60 ...' on //textarea[@id='note-content']
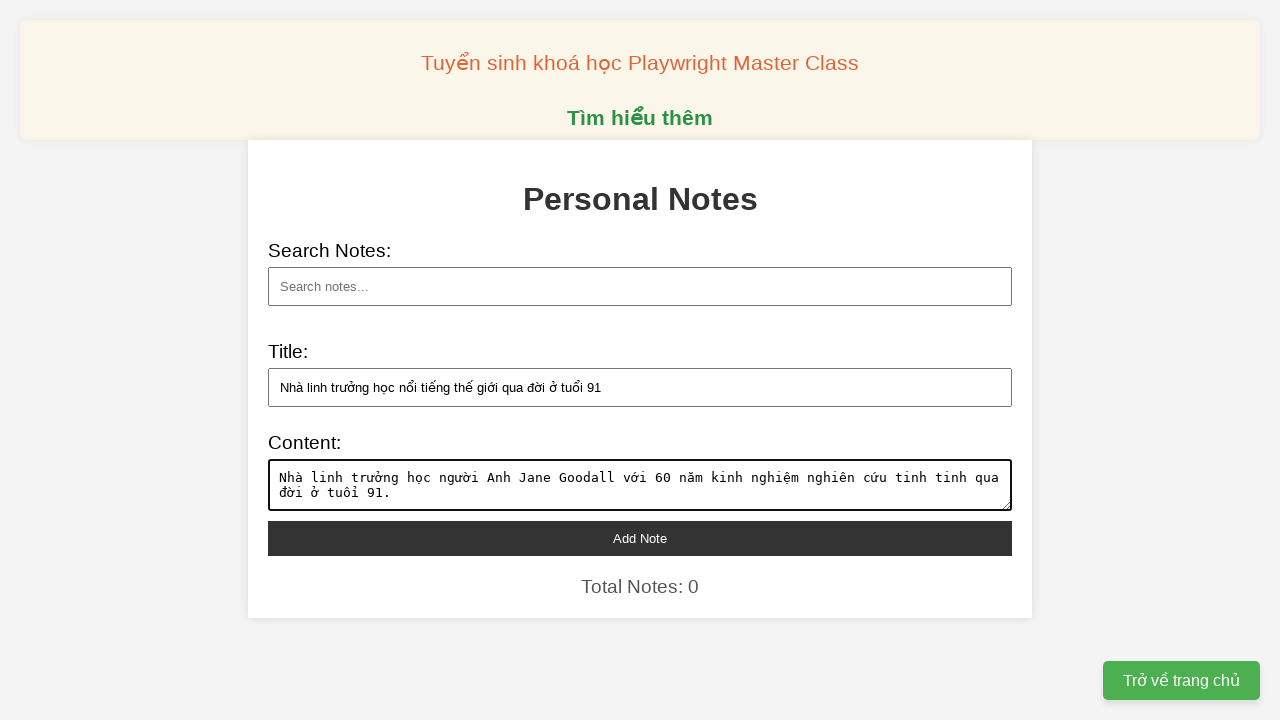

Clicked add note button for note 'Nhà linh trưởng học nổi tiếng thế giới qua đời ở t...' at (640, 538) on xpath=//button[@id='add-note']
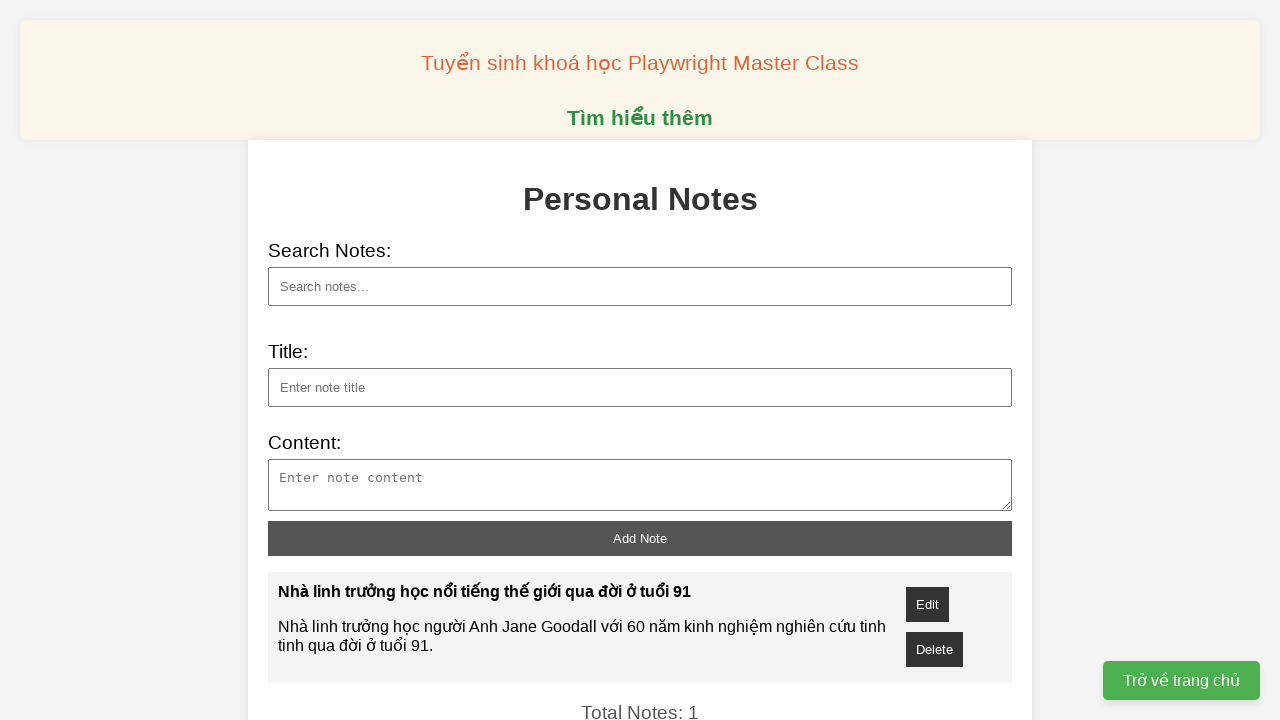

Filled note title with 'Apple, OpenAI yêu cầu tòa bác đơn kiện của Musk...' on //input[@id='note-title']
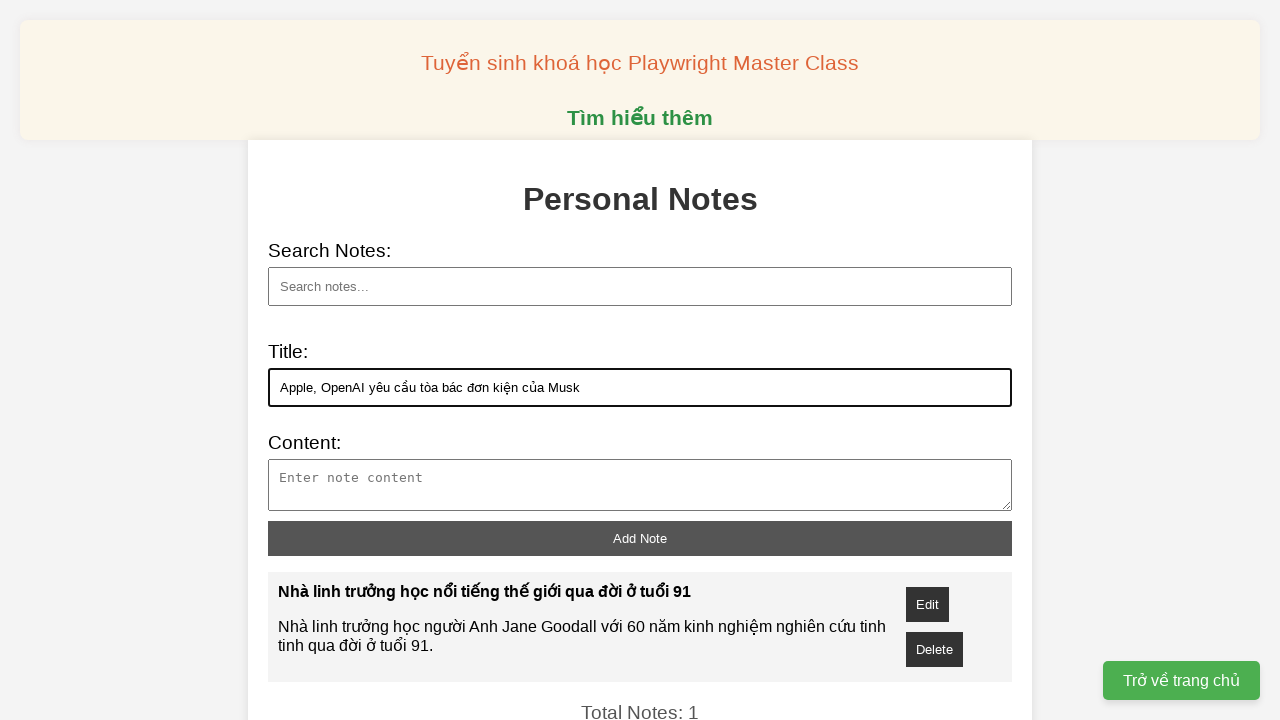

Filled note content with 'Apple và OpenAI đã gửi đơn yêu cầu bác bỏ hoàn toà...' on //textarea[@id='note-content']
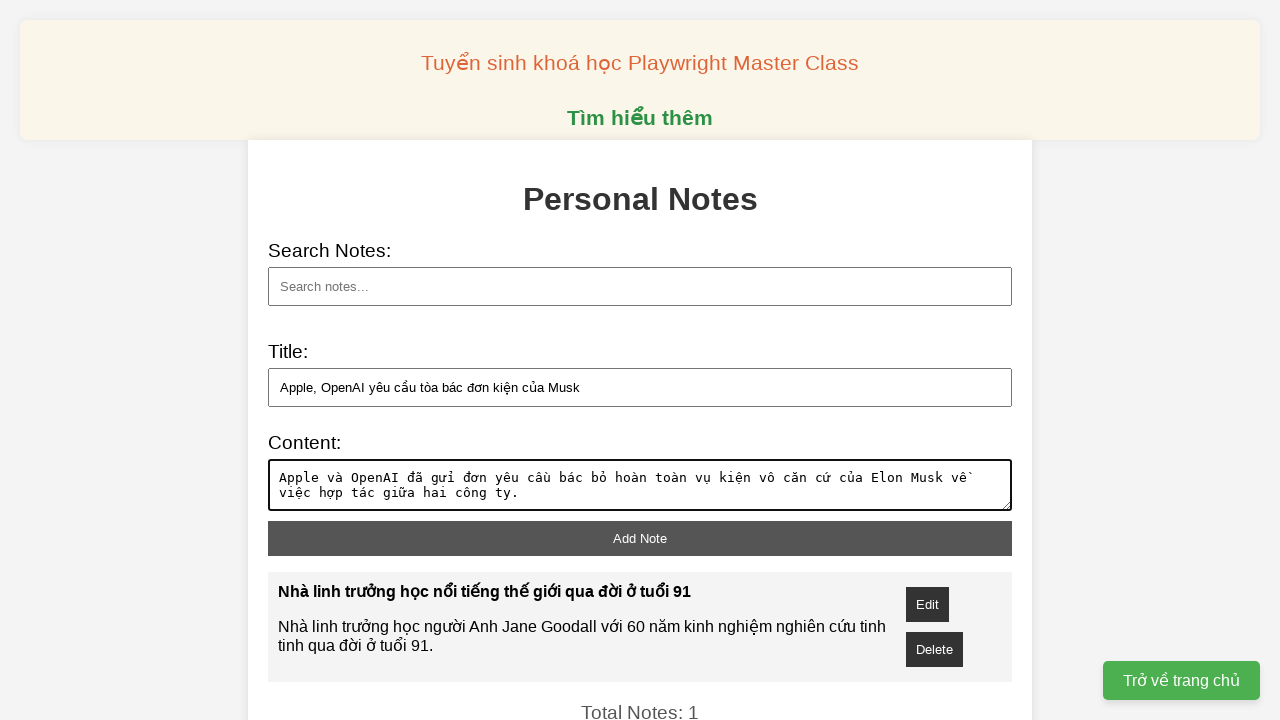

Clicked add note button for note 'Apple, OpenAI yêu cầu tòa bác đơn kiện của Musk...' at (640, 538) on xpath=//button[@id='add-note']
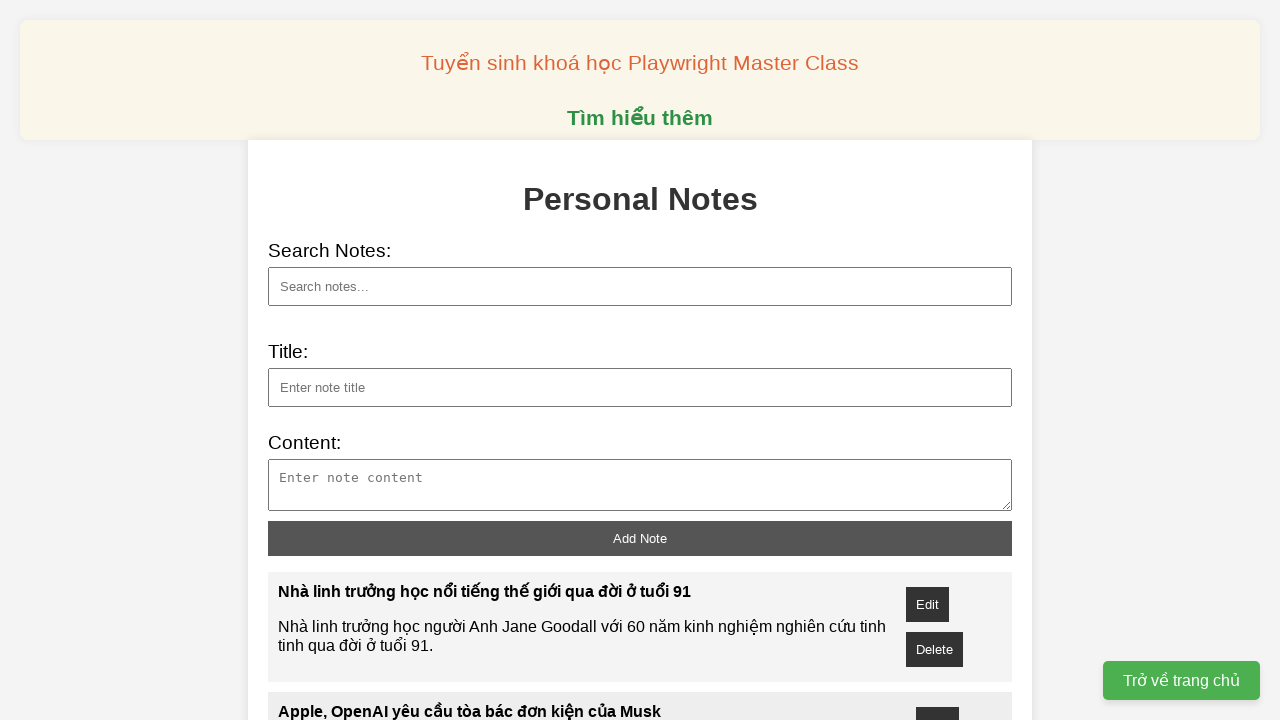

Filled note title with 'ADN có thể tồn tại bao lâu?...' on //input[@id='note-title']
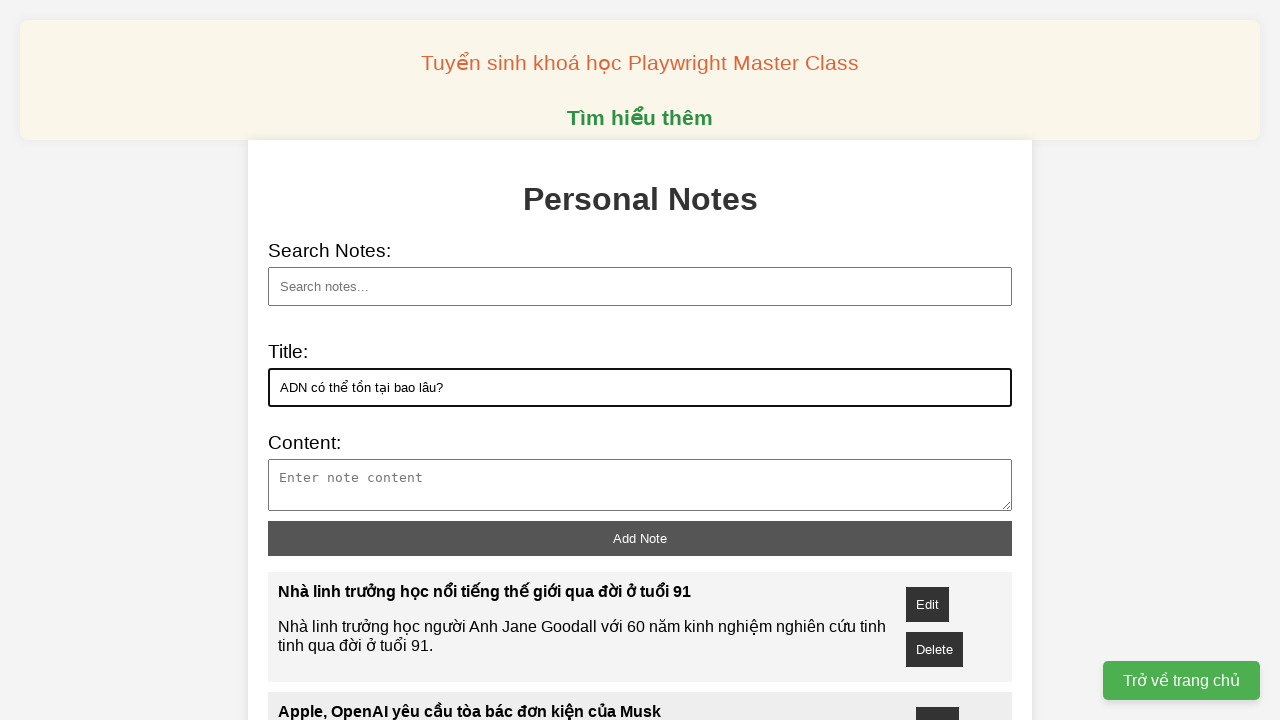

Filled note content with 'ADN cổ nhất thế giới đến từ một hệ sinh thái 2,4 t...' on //textarea[@id='note-content']
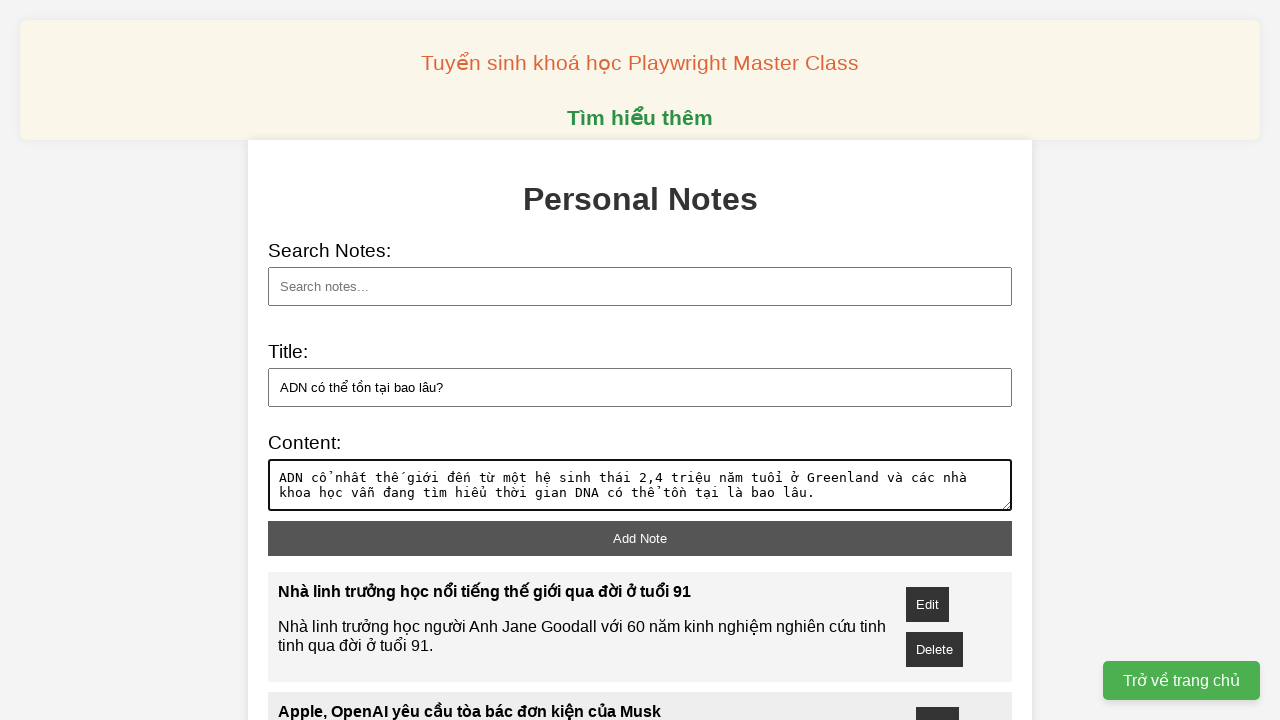

Clicked add note button for note 'ADN có thể tồn tại bao lâu?...' at (640, 538) on xpath=//button[@id='add-note']
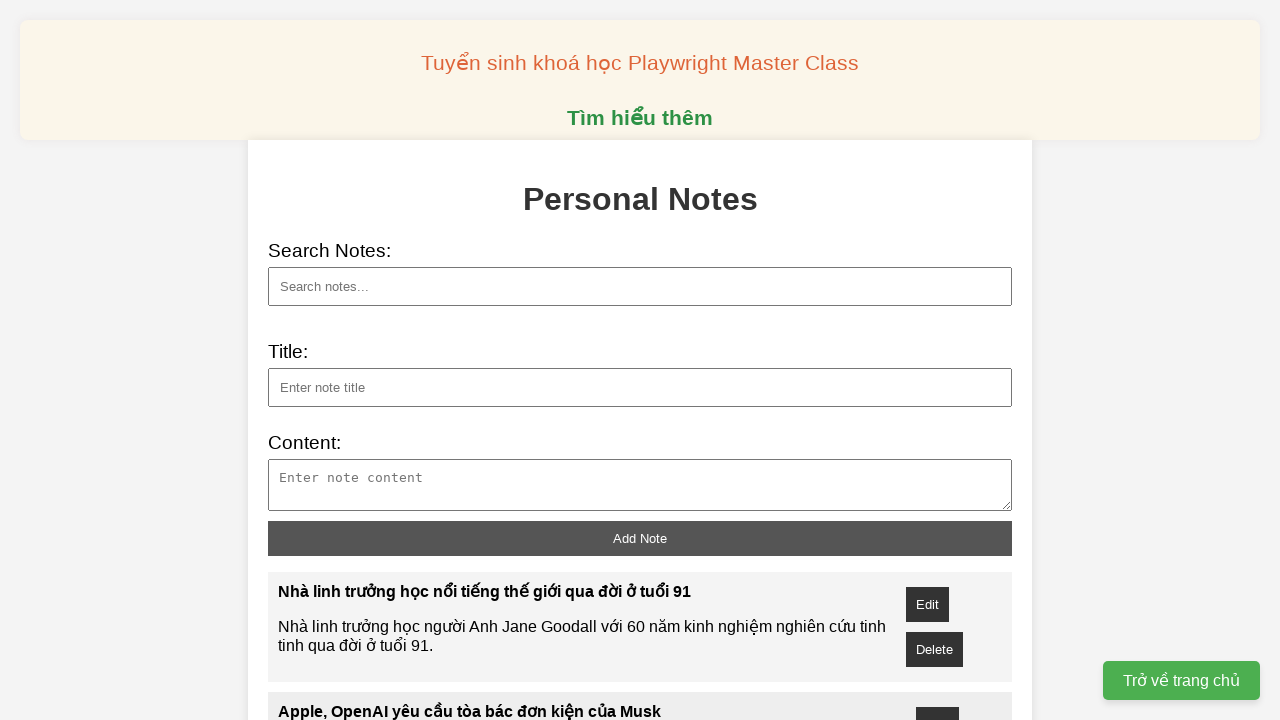

Filled note title with 'Hôm nay đóng cổng bình chọn tai nghe True Wireless...' on //input[@id='note-title']
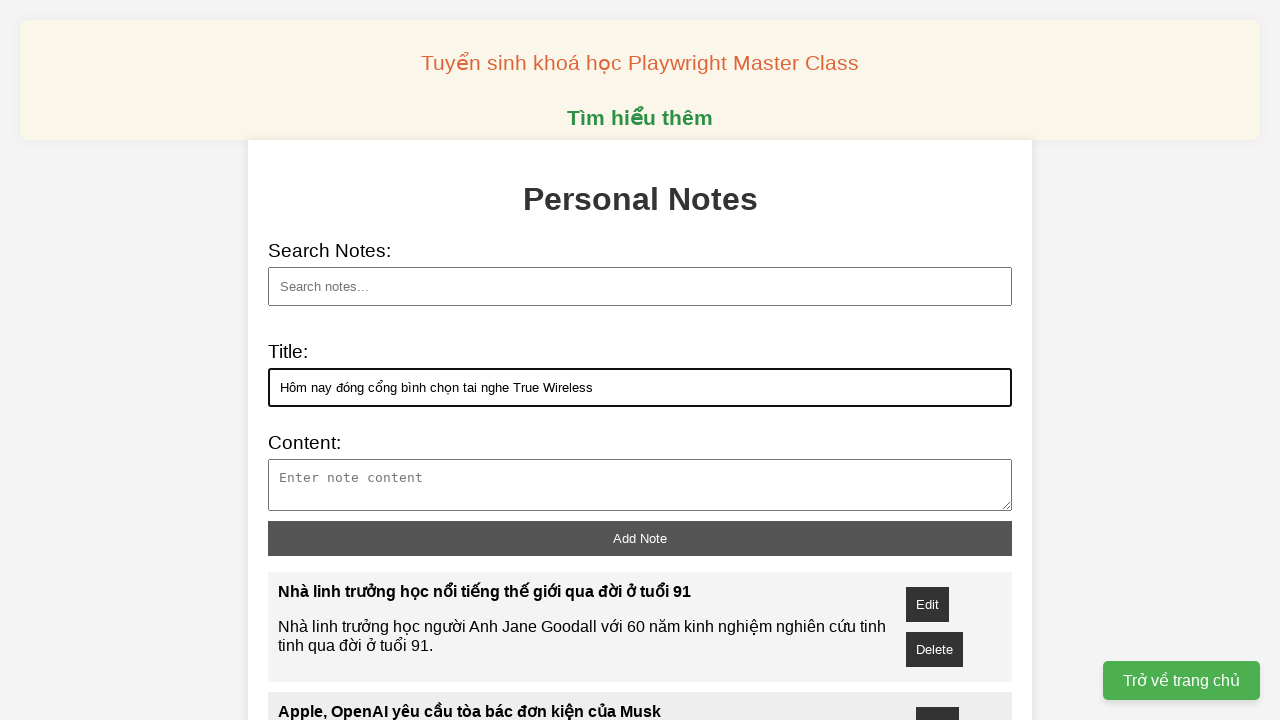

Filled note content with 'Số bình chọn thứ năm của Sản phẩm tôi yêu 2025 có ...' on //textarea[@id='note-content']
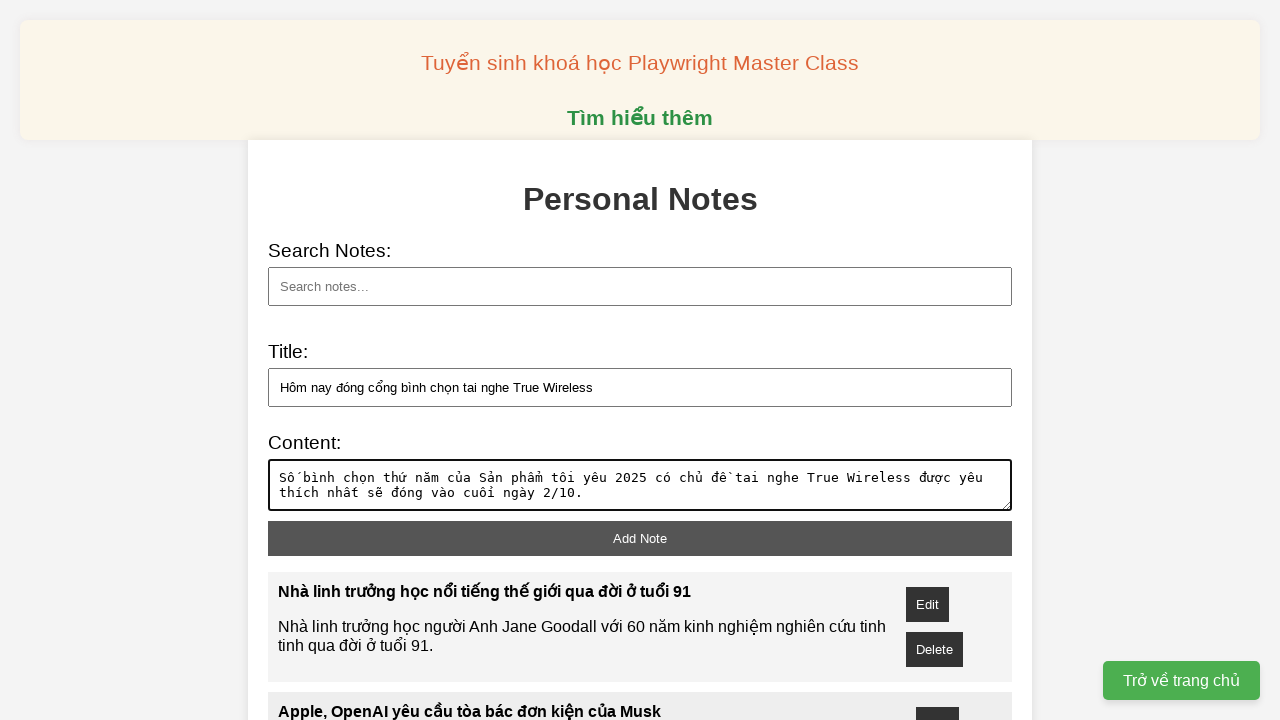

Clicked add note button for note 'Hôm nay đóng cổng bình chọn tai nghe True Wireless...' at (640, 538) on xpath=//button[@id='add-note']
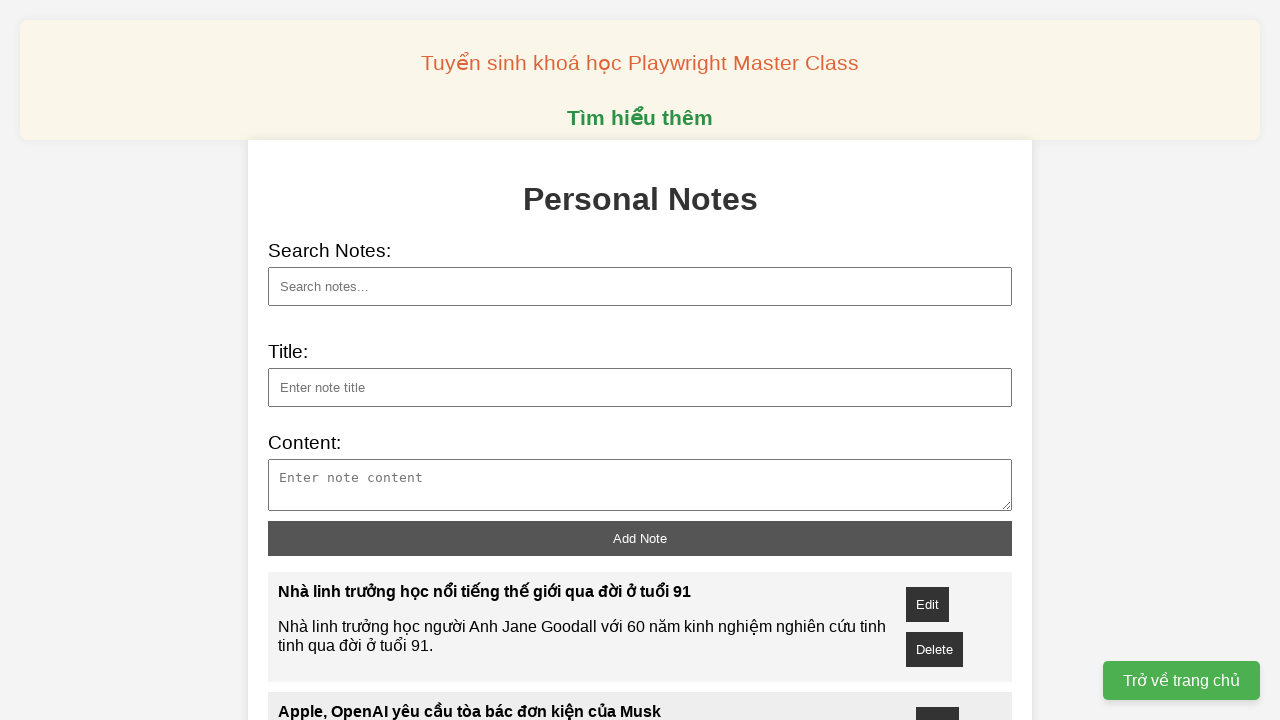

Filled note title with 'Công nghệ thúc đẩy doanh nghiệp bán lẻ...' on //input[@id='note-title']
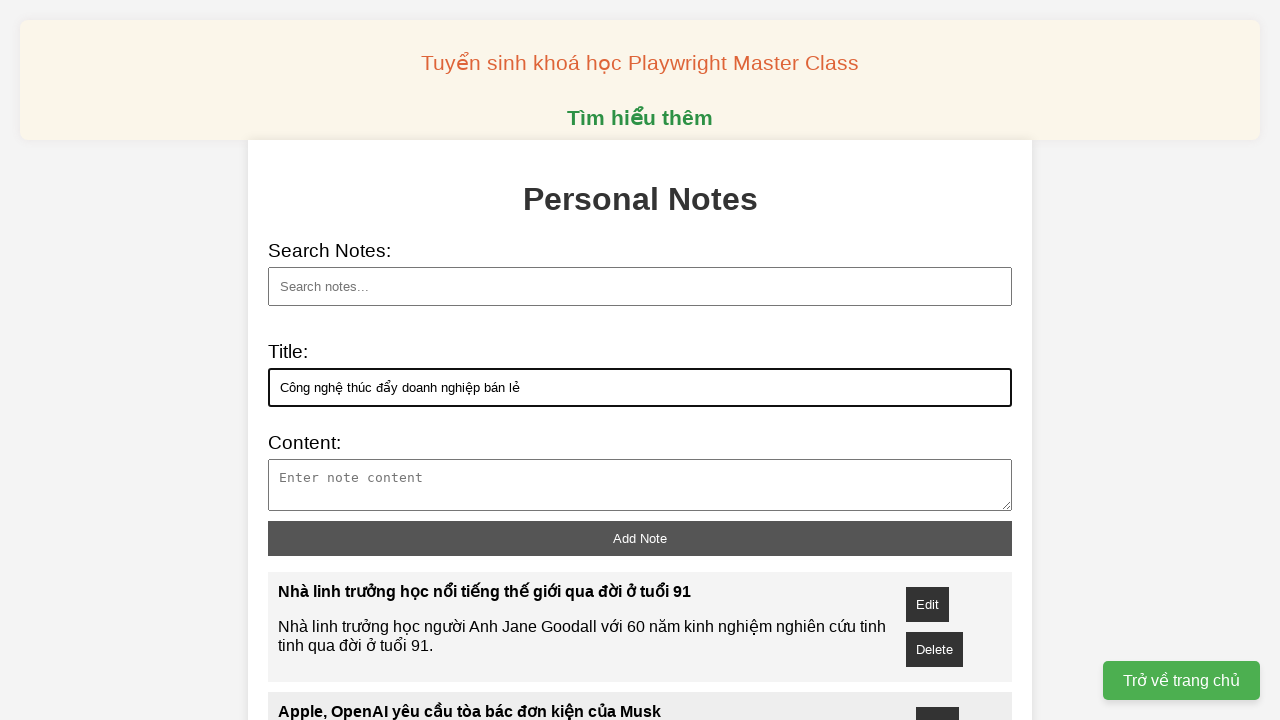

Filled note content with 'Ông Lê Vũ Minh, Giám đốc FPT Digital, đánh giá doa...' on //textarea[@id='note-content']
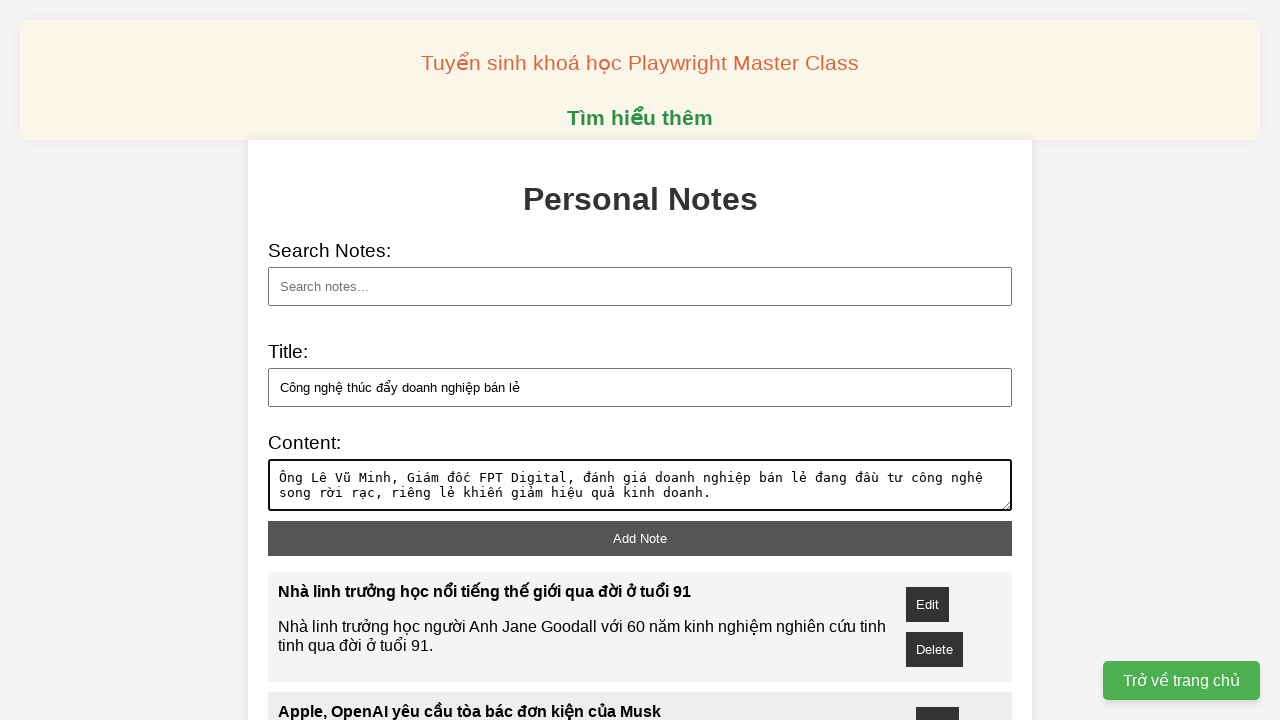

Clicked add note button for note 'Công nghệ thúc đẩy doanh nghiệp bán lẻ...' at (640, 538) on xpath=//button[@id='add-note']
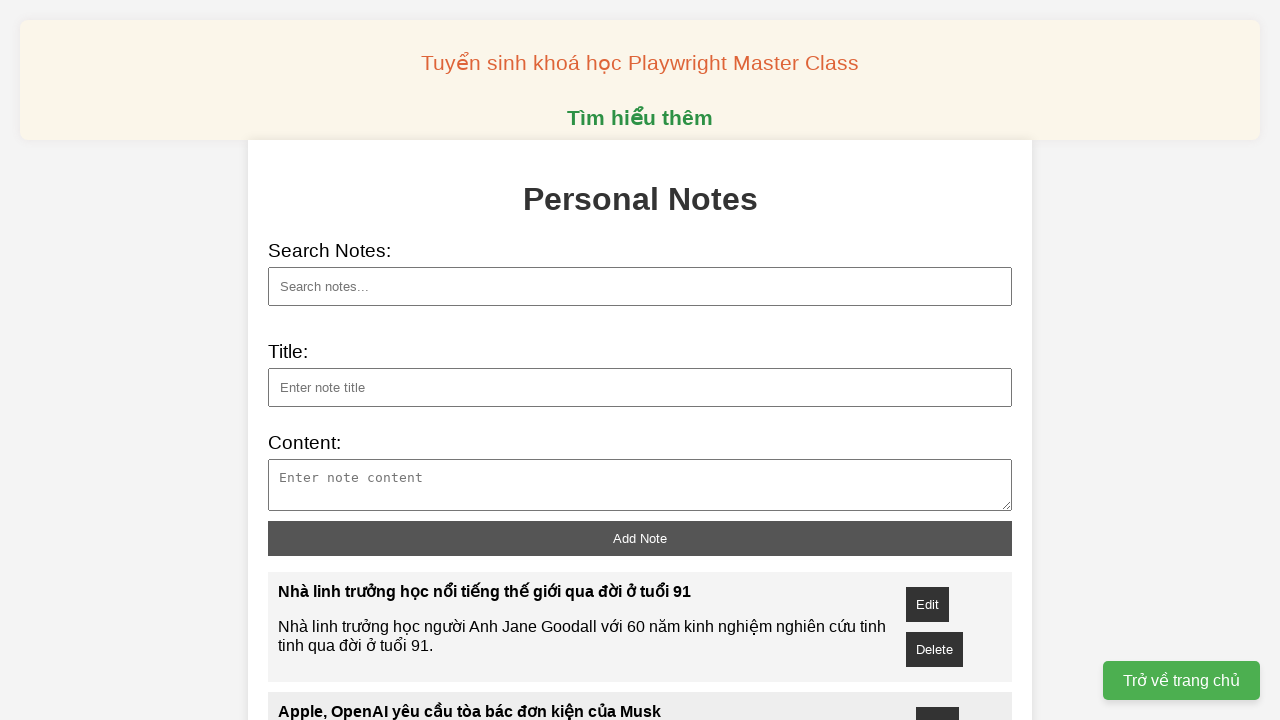

Filled note title with 'Vinhomes ra mắt đô thị "tựa rừng, lấn biển" đẳng c...' on //input[@id='note-title']
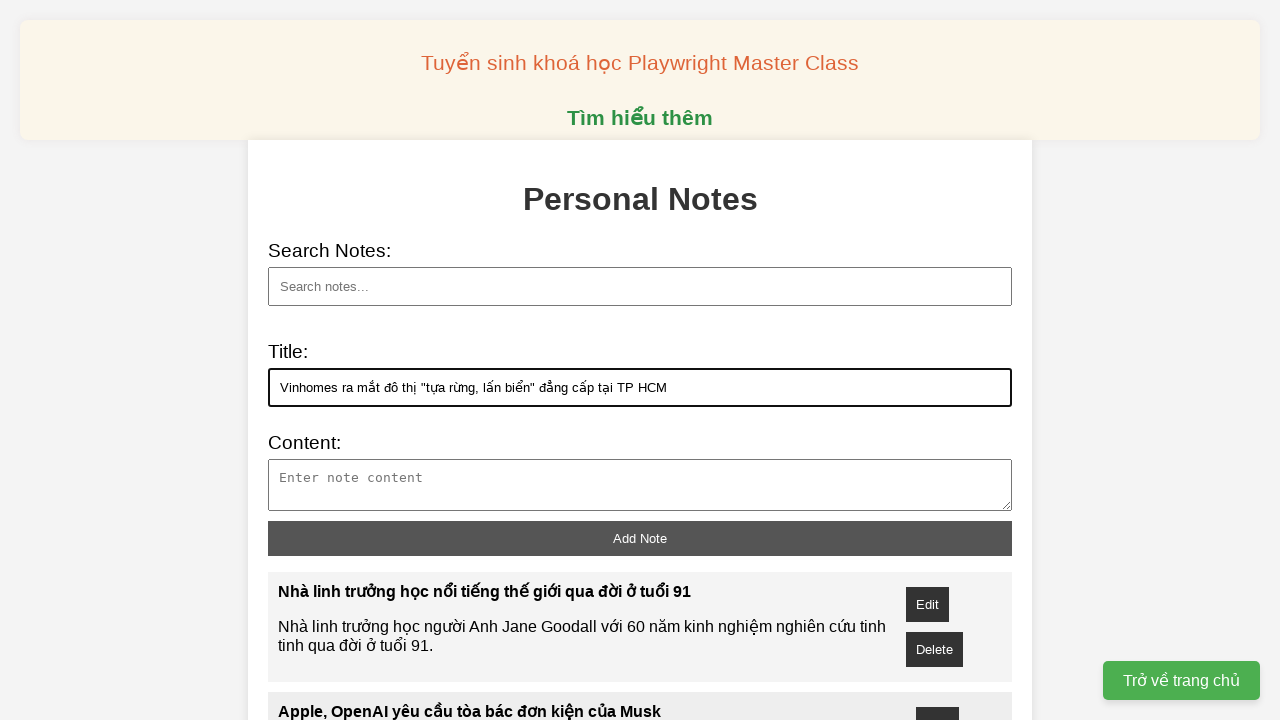

Filled note content with 'Cạnh khu dự trữ sinh quyển hơn 75.000 ha, diện tíc...' on //textarea[@id='note-content']
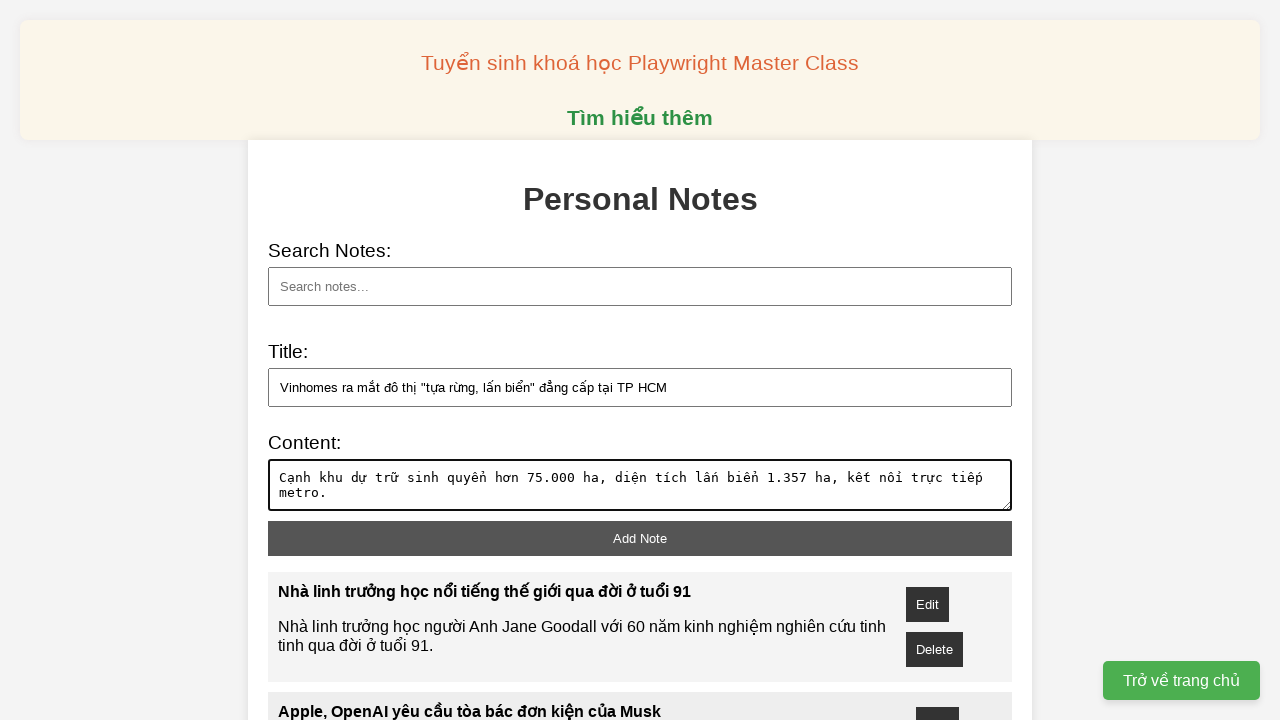

Clicked add note button for note 'Vinhomes ra mắt đô thị "tựa rừng, lấn biển" đẳng c...' at (640, 538) on xpath=//button[@id='add-note']
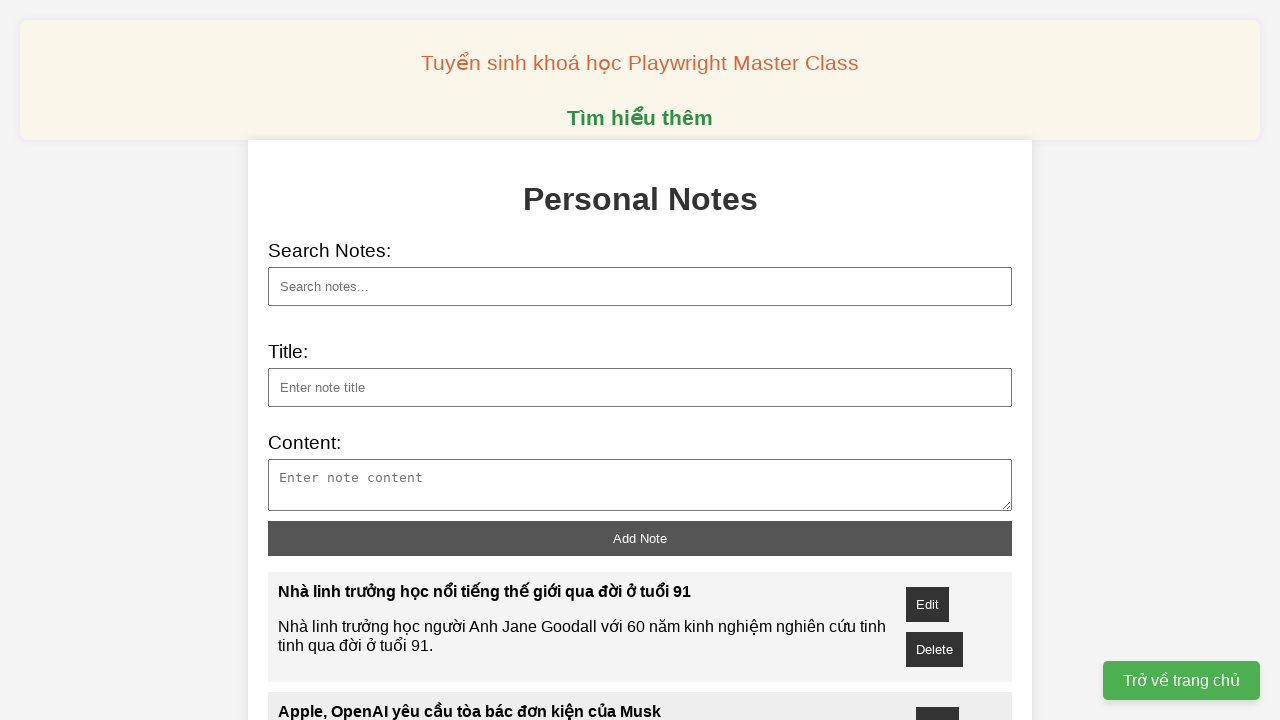

Filled note title with 'Chính sách là yếu tố then chốt thúc đẩy đổi mới sá...' on //input[@id='note-title']
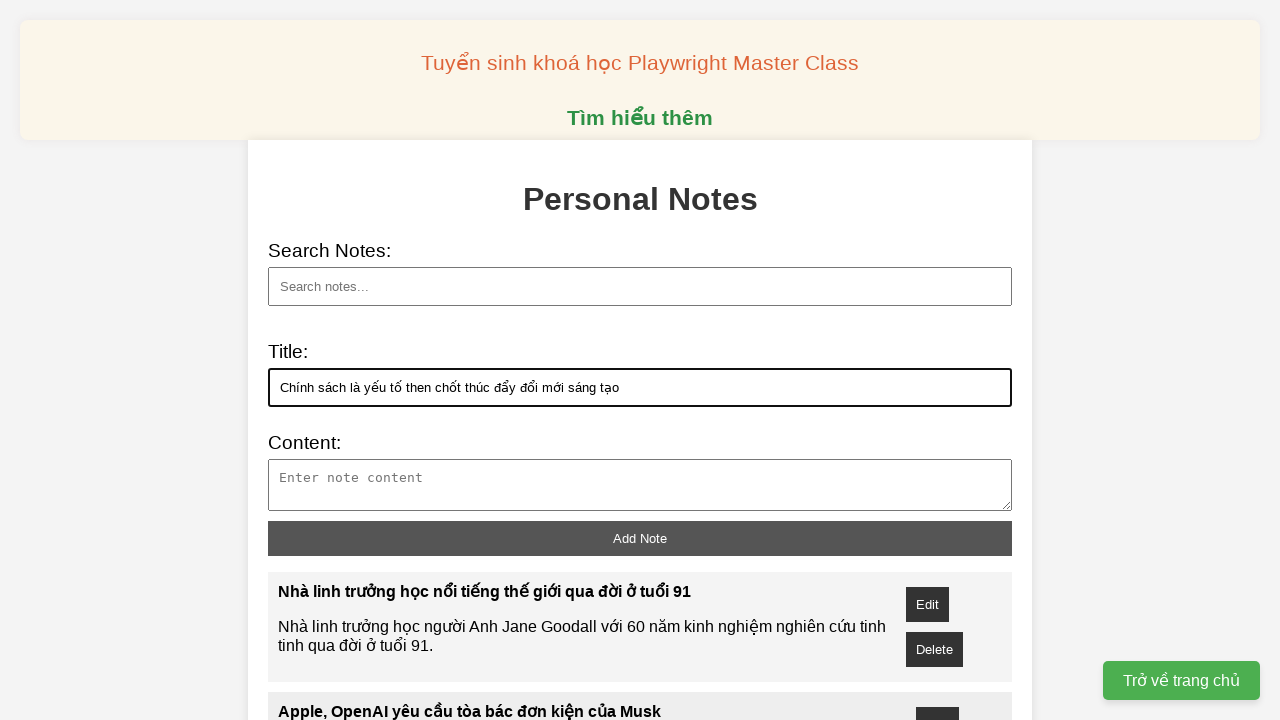

Filled note content with 'Theo các chuyên gia, chính sách là yếu tố then chố...' on //textarea[@id='note-content']
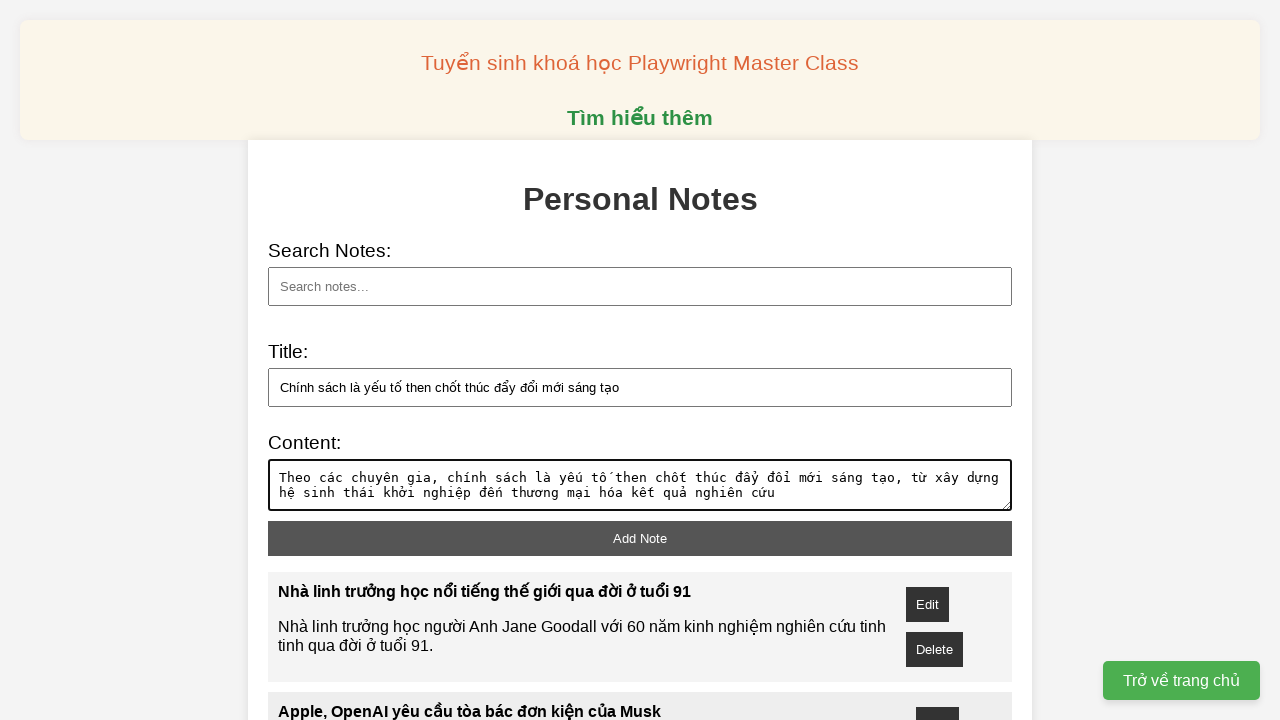

Clicked add note button for note 'Chính sách là yếu tố then chốt thúc đẩy đổi mới sá...' at (640, 538) on xpath=//button[@id='add-note']
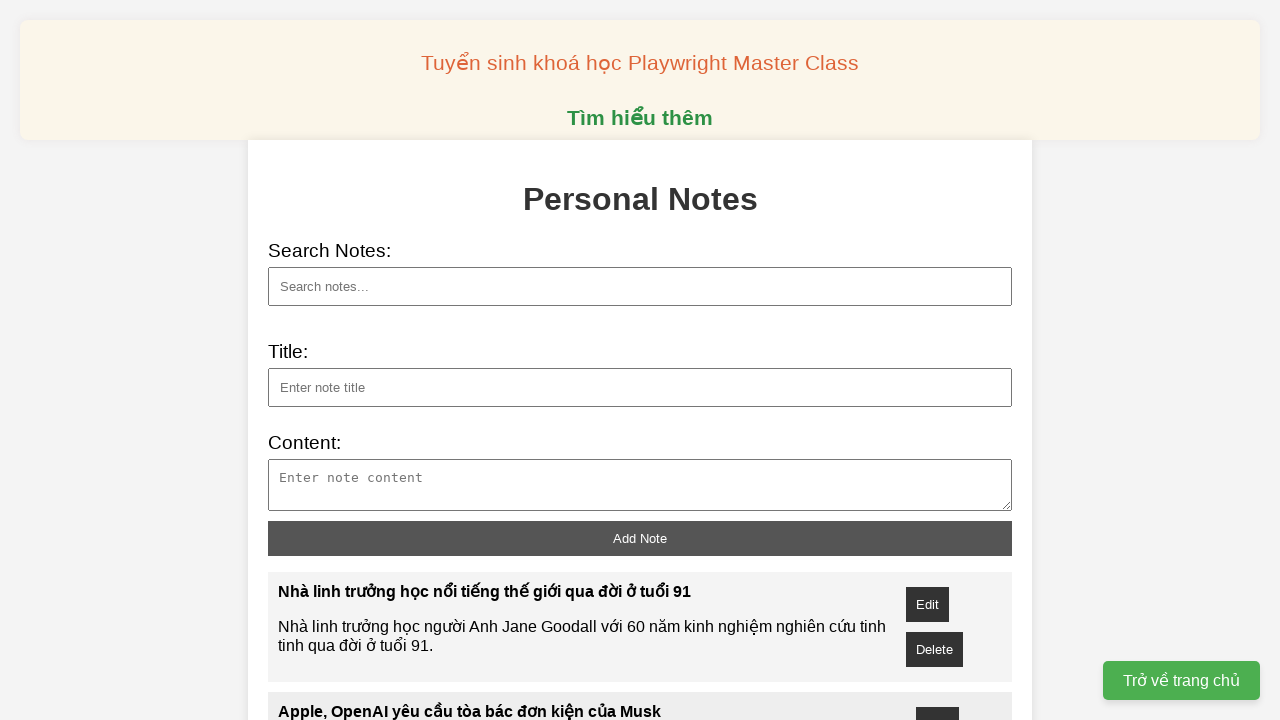

Filled note title with 'Những sản phẩm công nghệ nổi bật tại Triển lãm đổi...' on //input[@id='note-title']
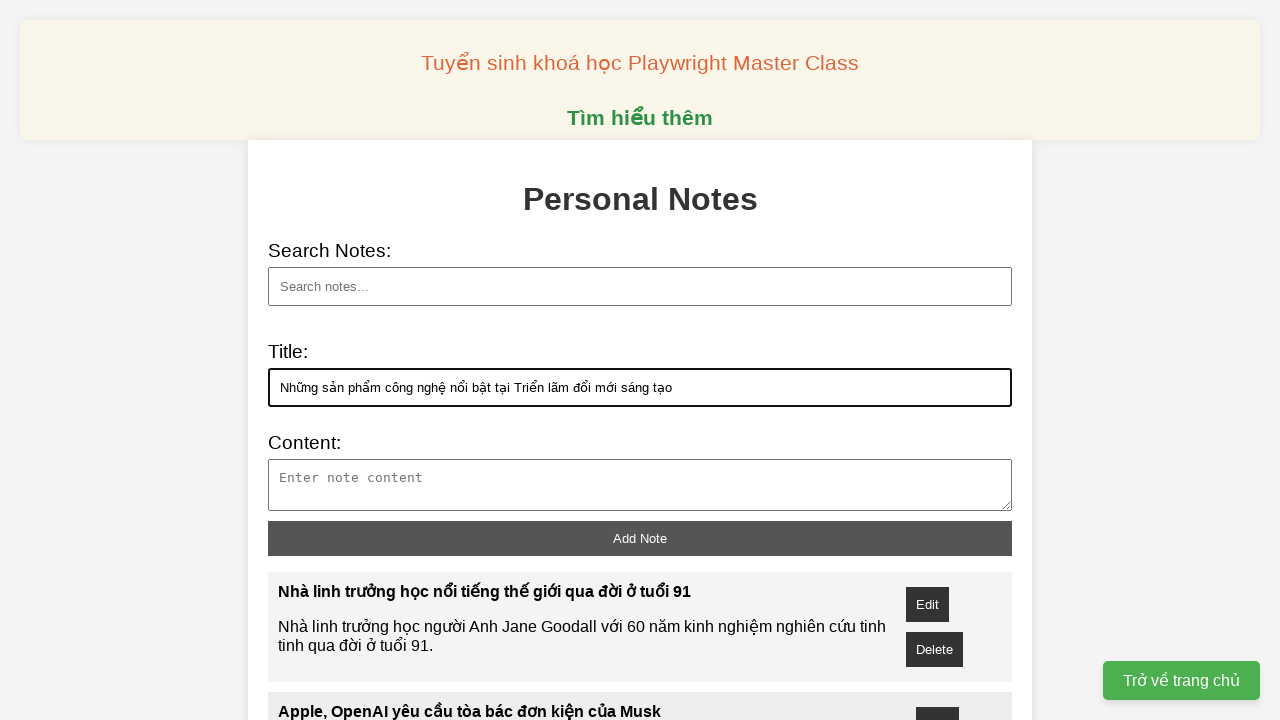

Filled note content with 'Triển lãm Quốc tế Đổi mới sáng tạo Việt Nam 2025 t...' on //textarea[@id='note-content']
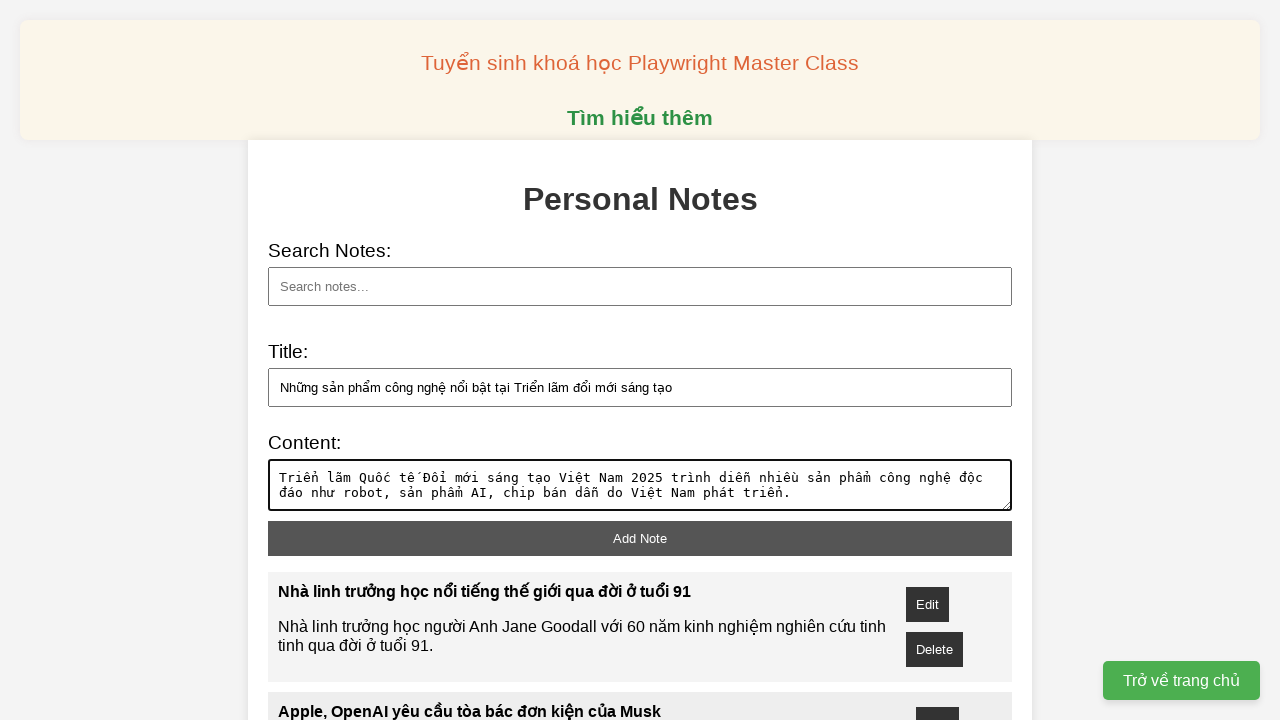

Clicked add note button for note 'Những sản phẩm công nghệ nổi bật tại Triển lãm đổi...' at (640, 538) on xpath=//button[@id='add-note']
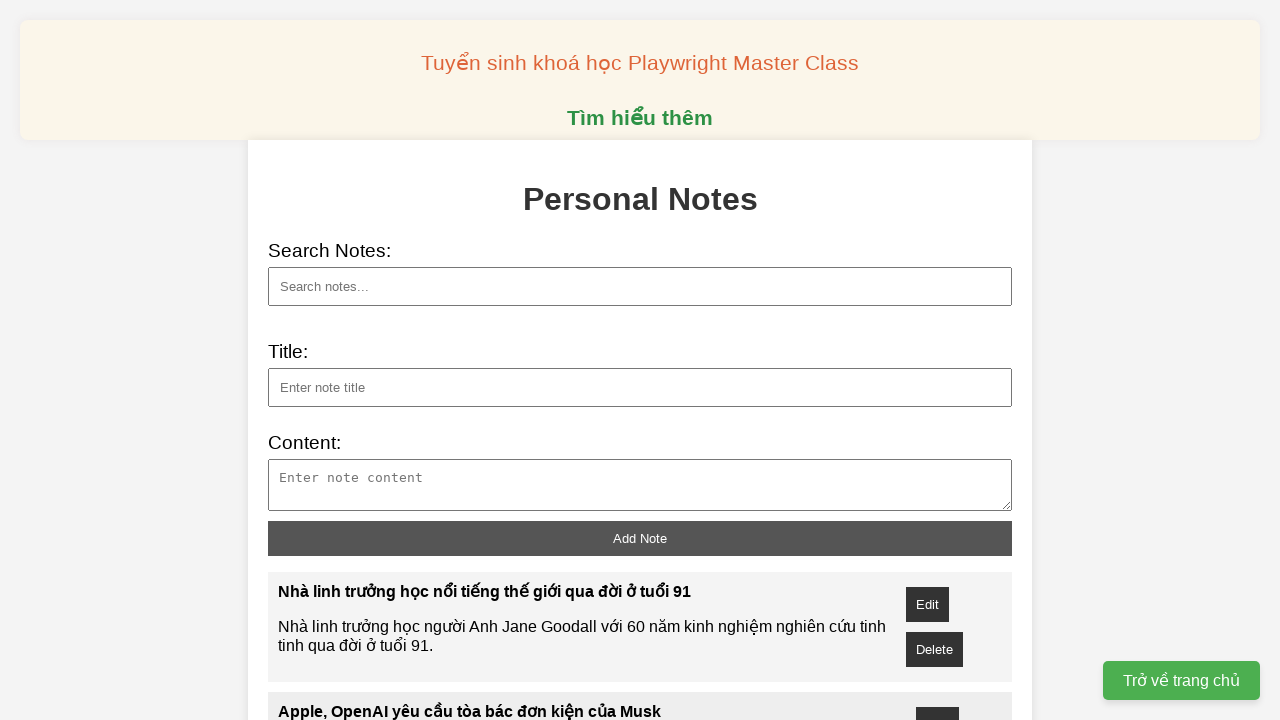

Filled note title with 'Ngày hội Đổi mới sáng tạo khuyến khích tinh thần s...' on //input[@id='note-title']
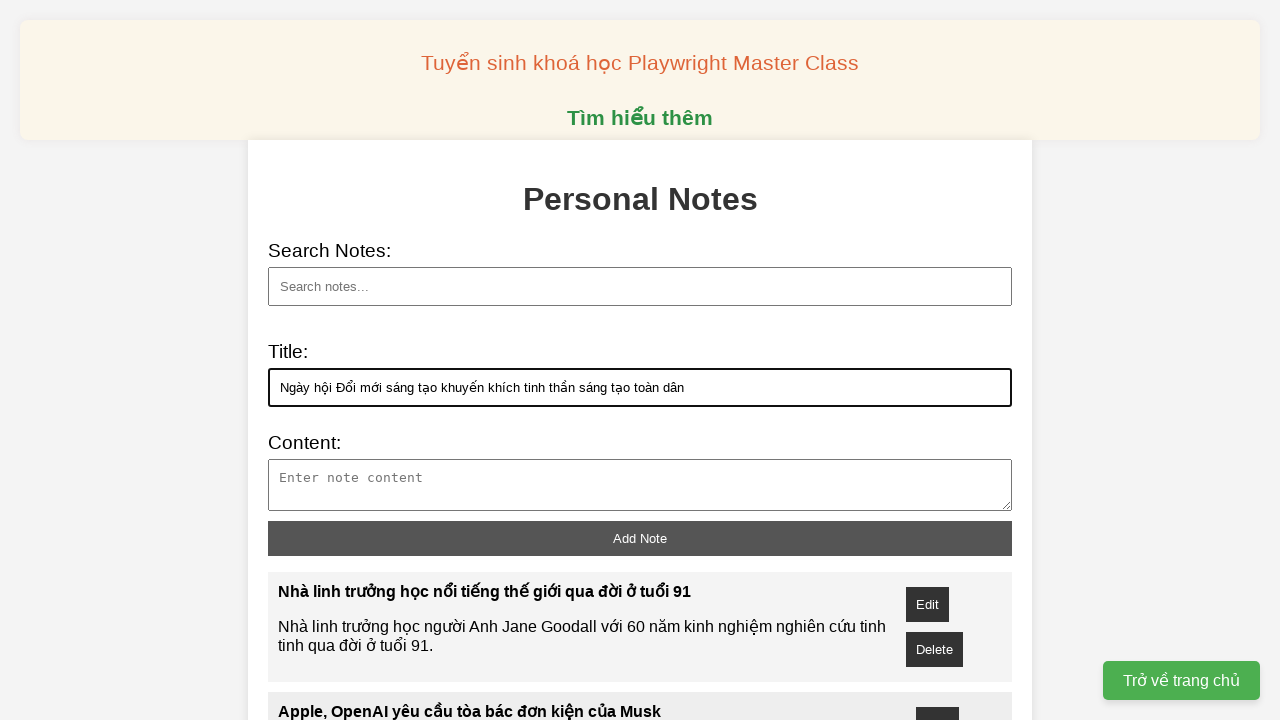

Filled note content with 'Lễ phát động Ngày hội Đổi mới sáng tạo Quốc gia 20...' on //textarea[@id='note-content']
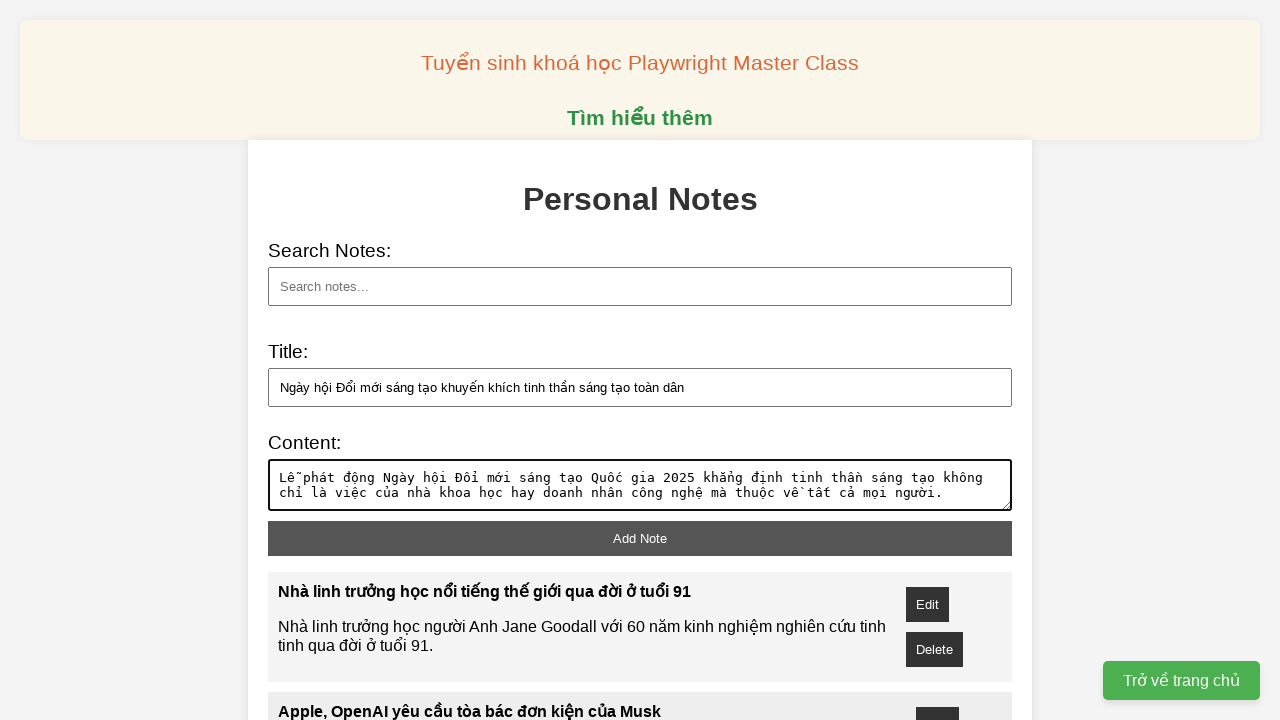

Clicked add note button for note 'Ngày hội Đổi mới sáng tạo khuyến khích tinh thần s...' at (640, 538) on xpath=//button[@id='add-note']
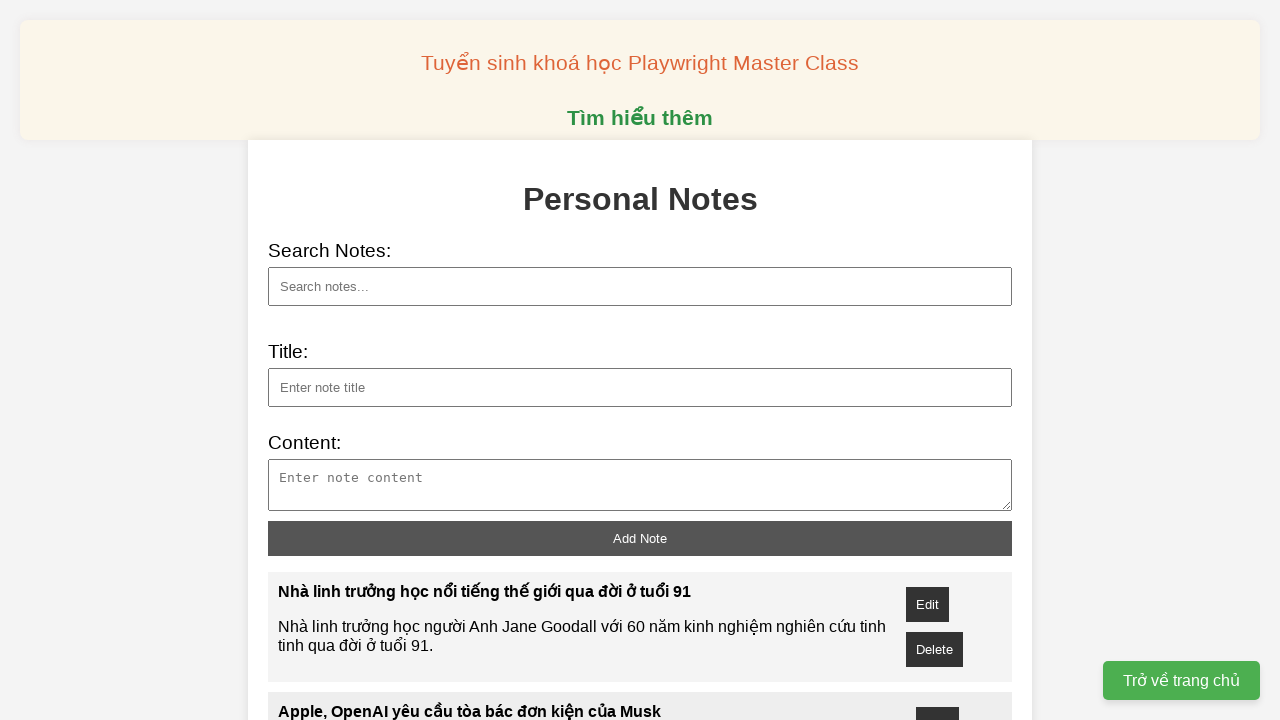

Filled note title with 'Hà Nội tiếp tục dẫn đầu cả nước về đổi mới sáng tạ...' on //input[@id='note-title']
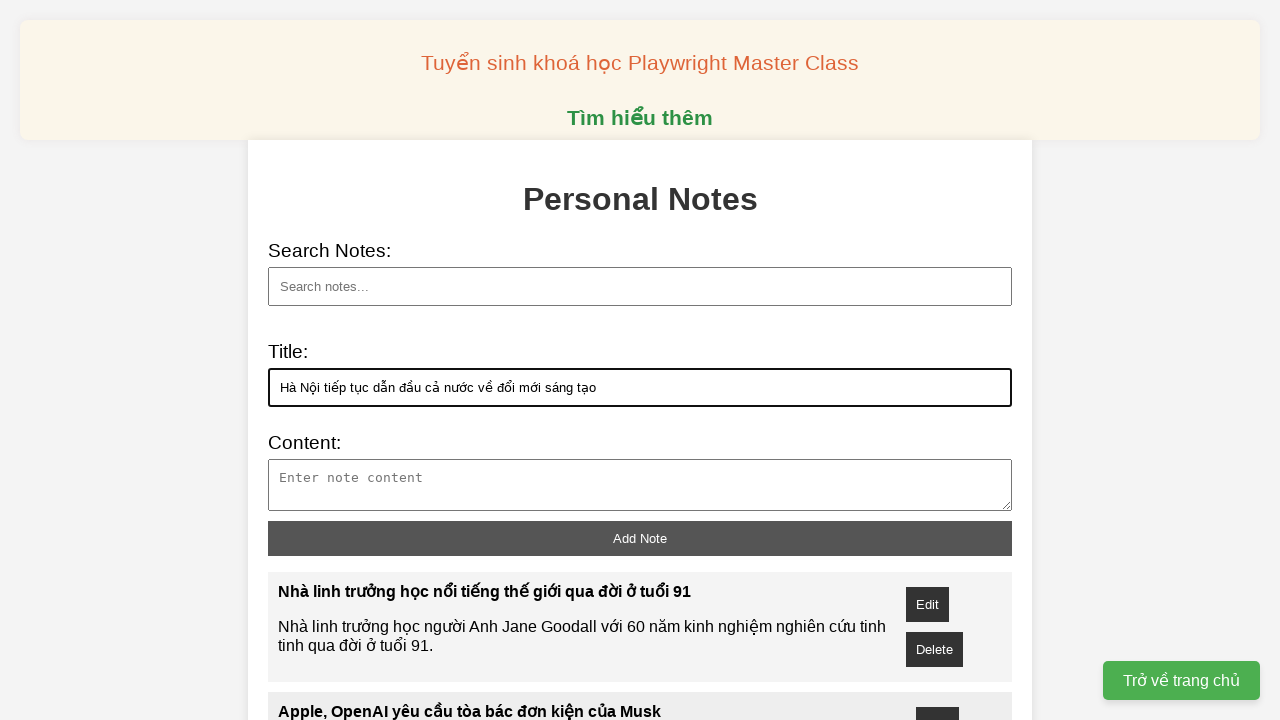

Filled note content with 'Bộ Khoa học và Công nghệ công bố kết quả Chỉ số đổ...' on //textarea[@id='note-content']
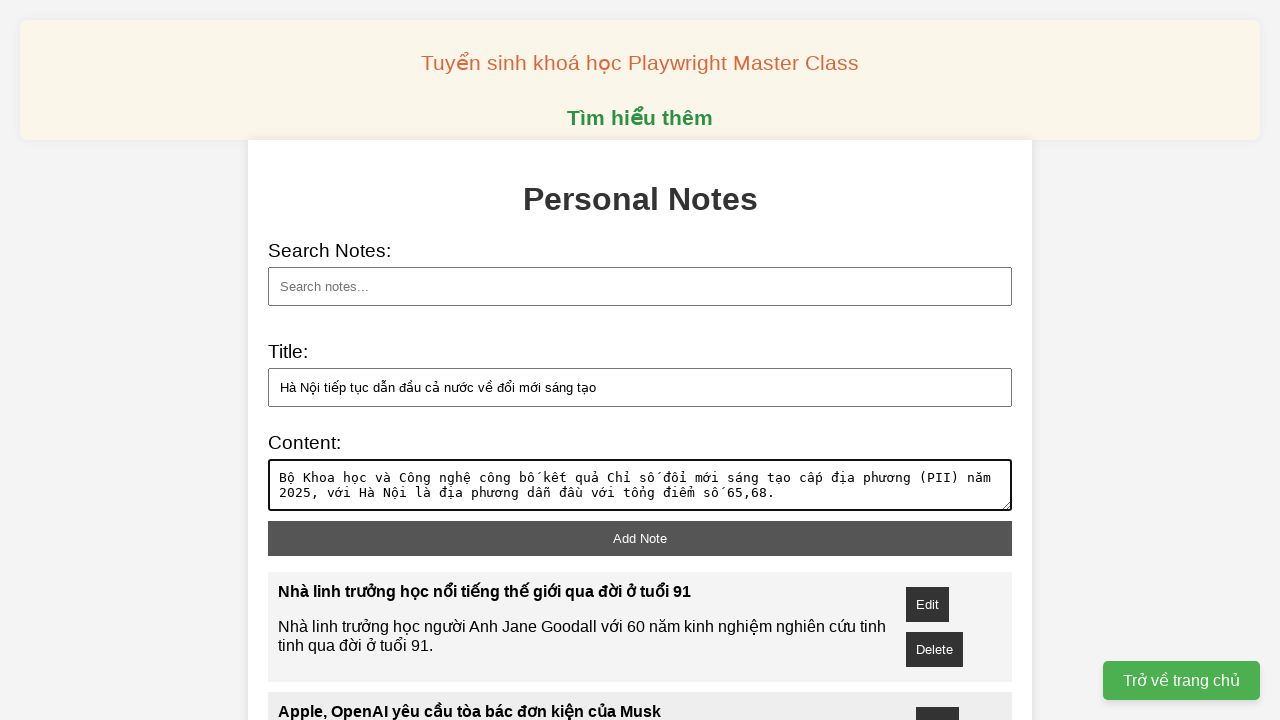

Clicked add note button for note 'Hà Nội tiếp tục dẫn đầu cả nước về đổi mới sáng tạ...' at (640, 538) on xpath=//button[@id='add-note']
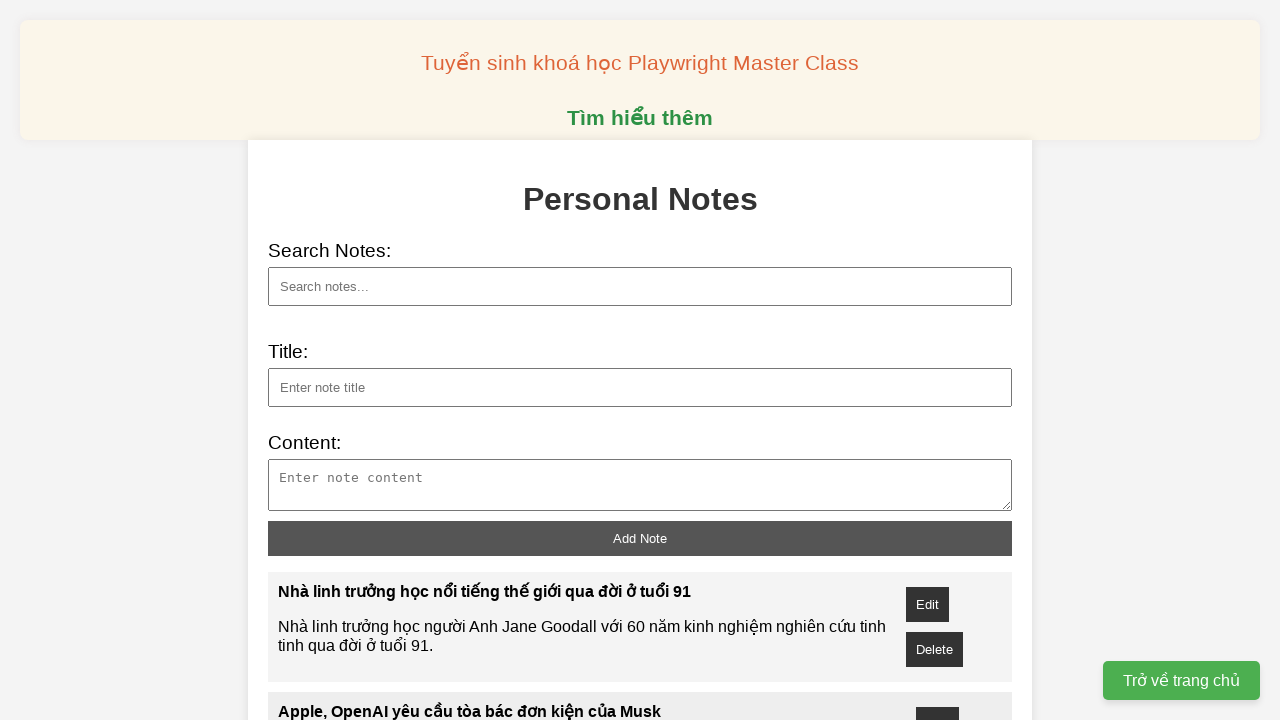

Filled search field with 'AND' keyword on //input[@id='search']
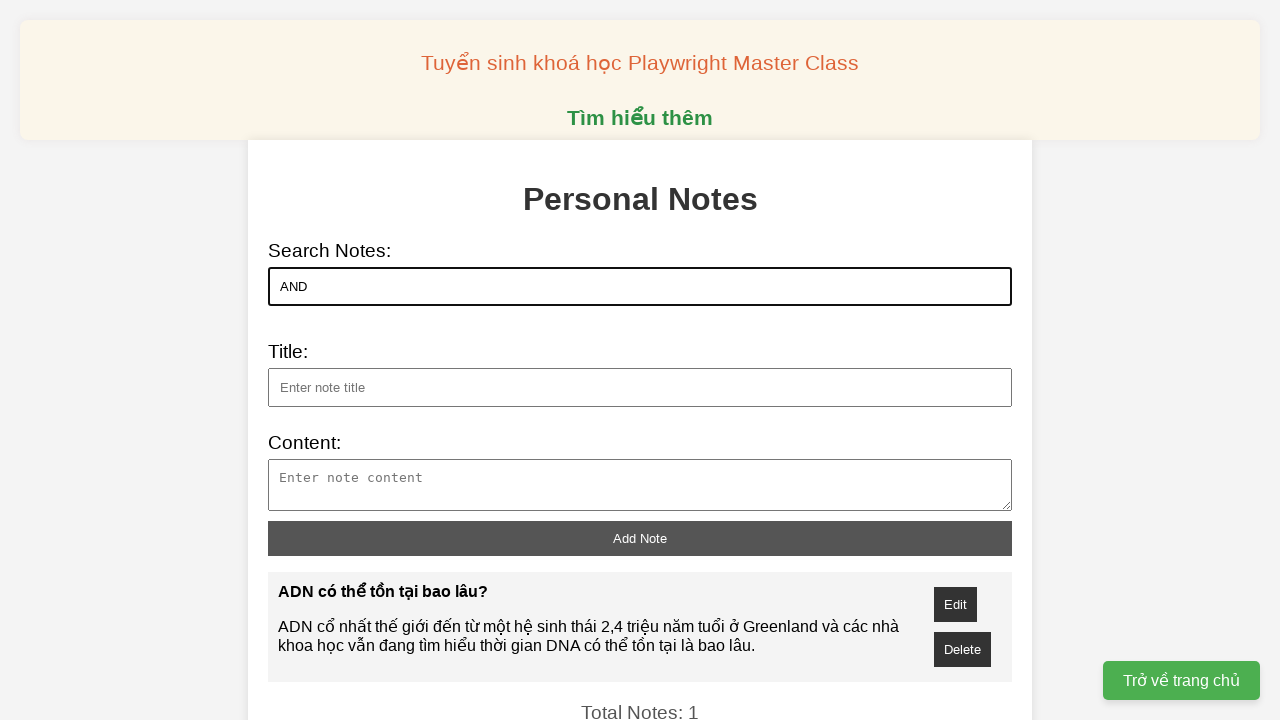

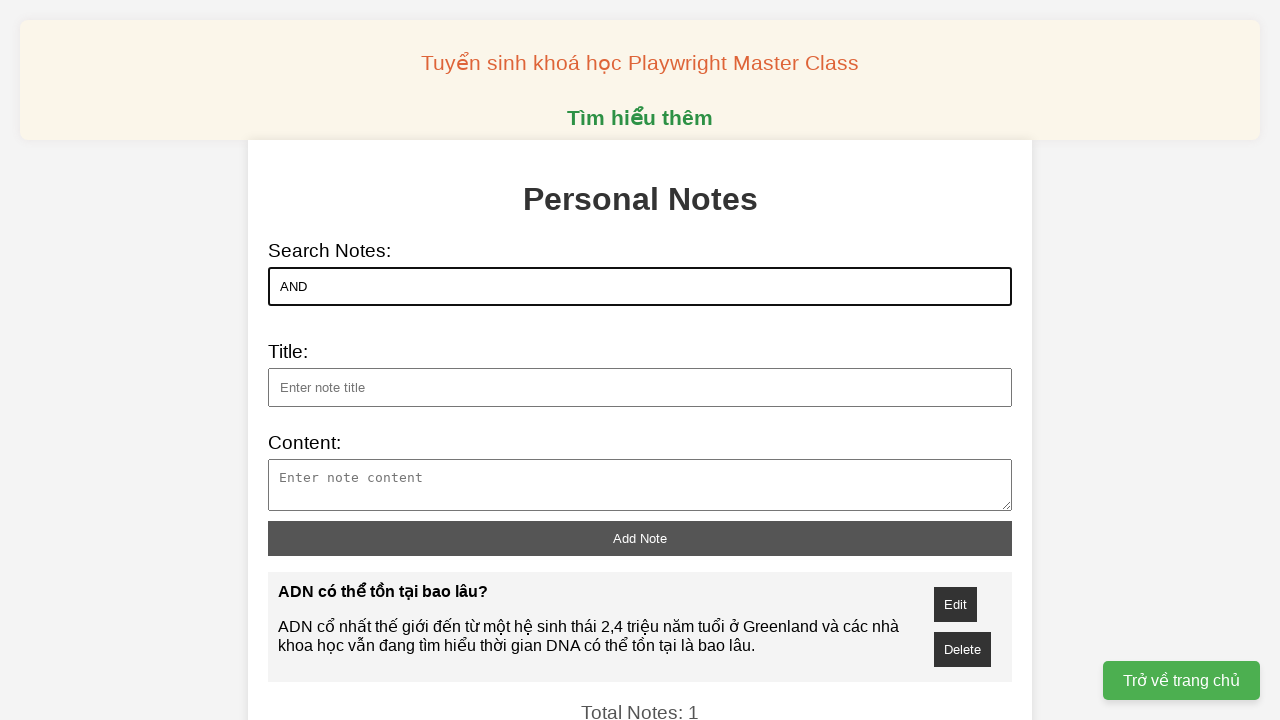